Tests opening a new browser window/tab by clicking a link, switching to the new tab, and verifying the content on the new page

Starting URL: https://the-internet.herokuapp.com/windows

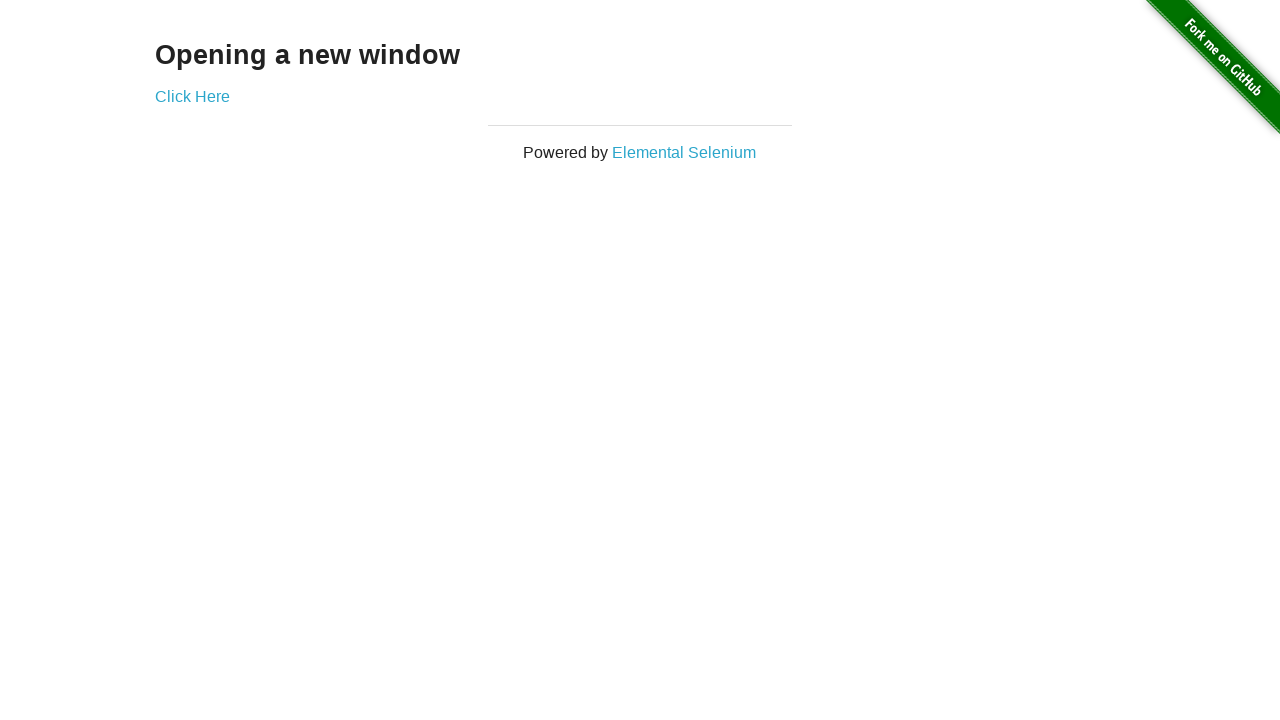

Clicked the link to open a new window/tab at (192, 96) on xpath=//*[@id='content']/div/a
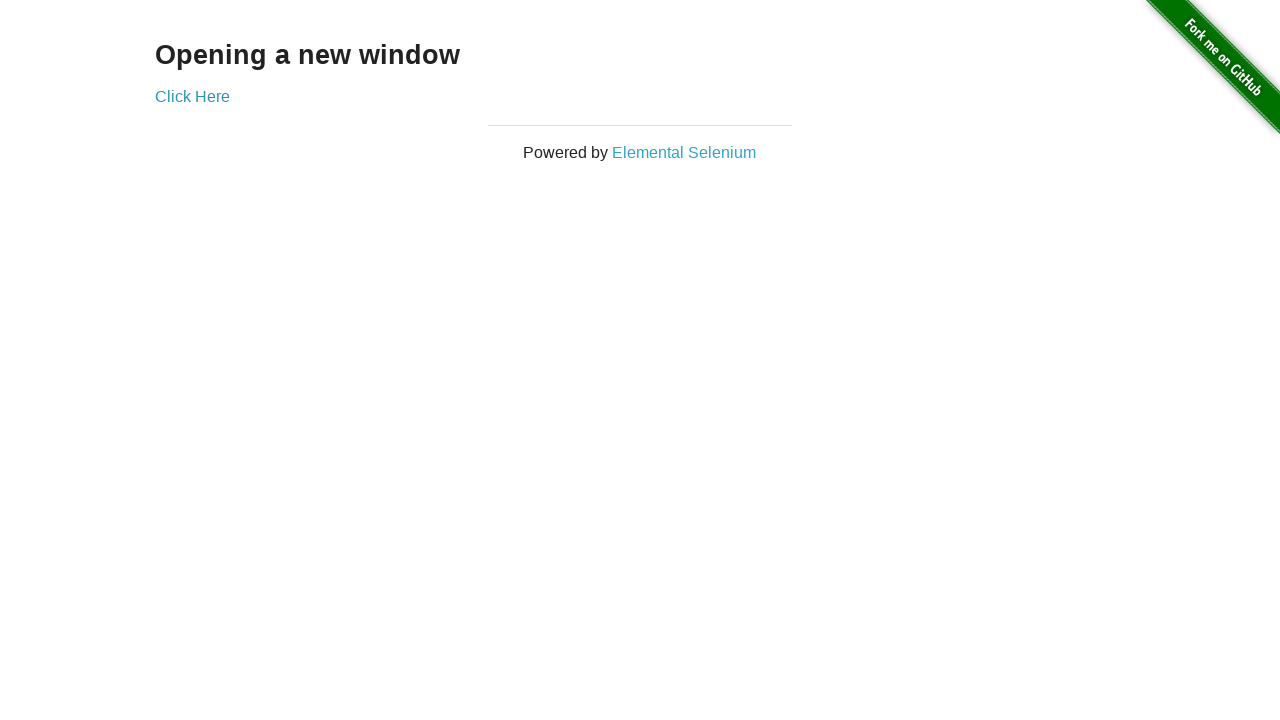

New window/tab opened and captured at (192, 96) on xpath=//*[@id='content']/div/a
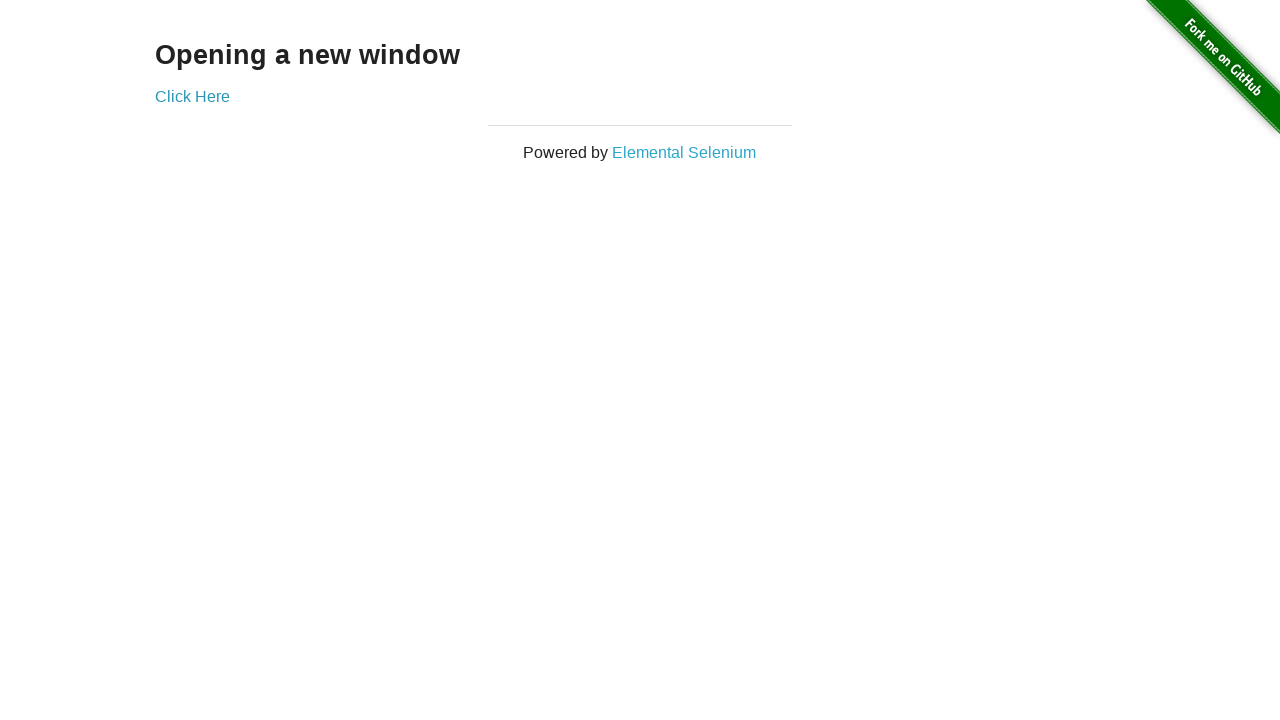

Retrieved reference to the new page
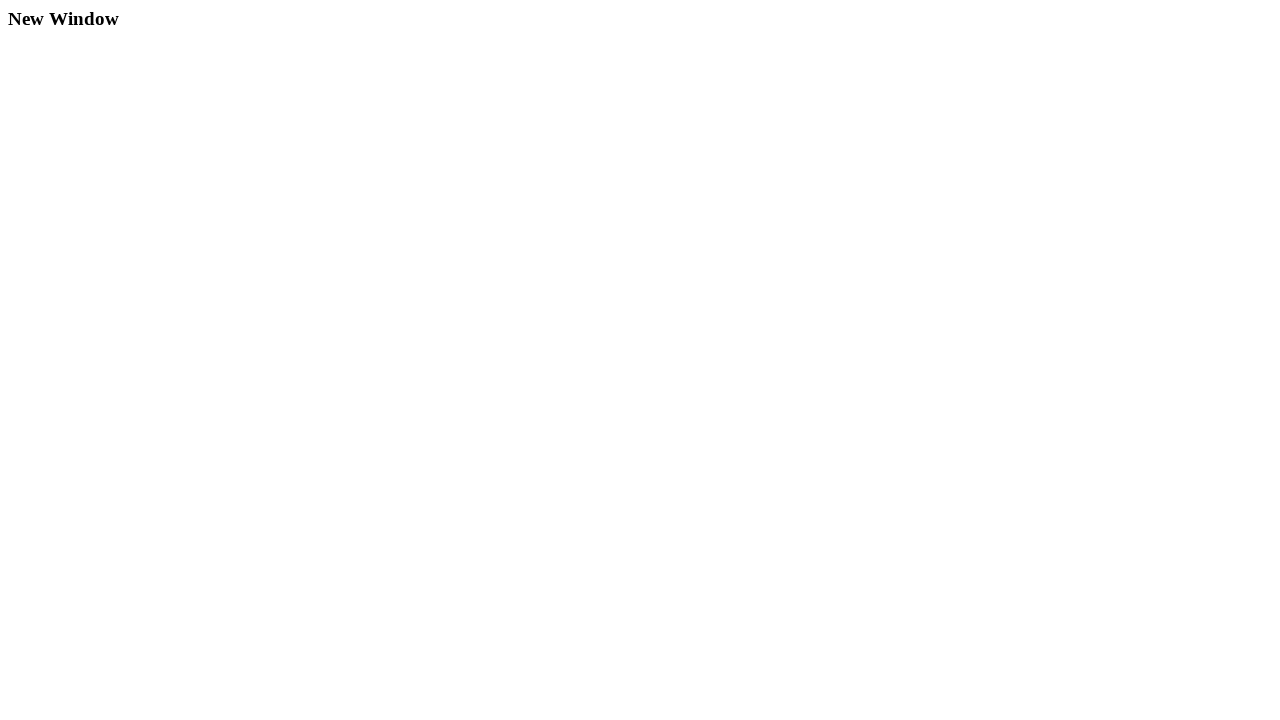

New page has finished loading
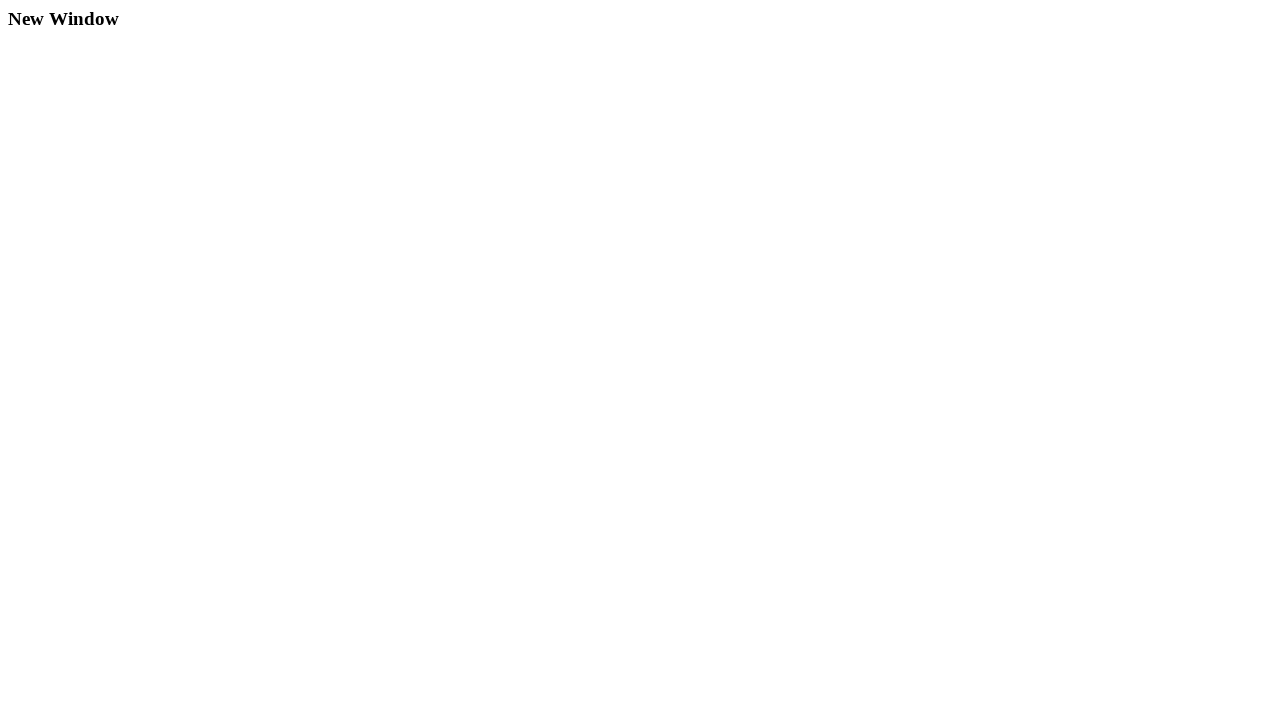

Verified h3 element exists on the new page
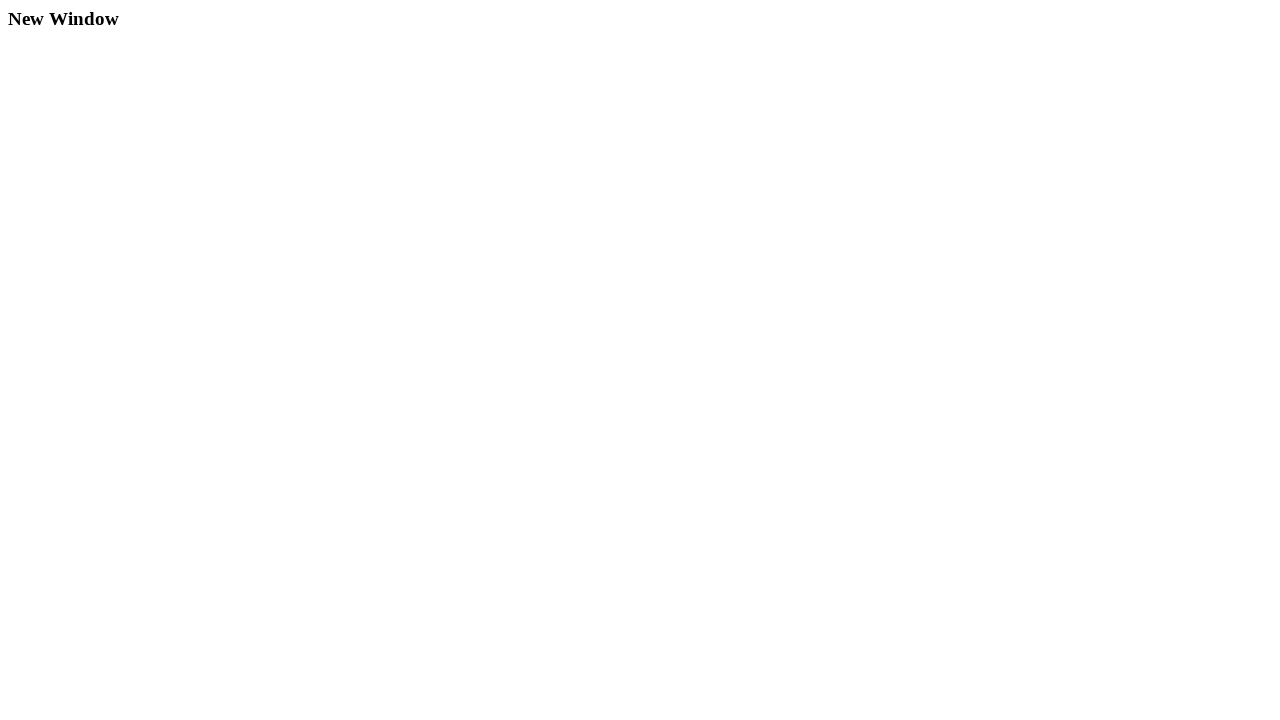

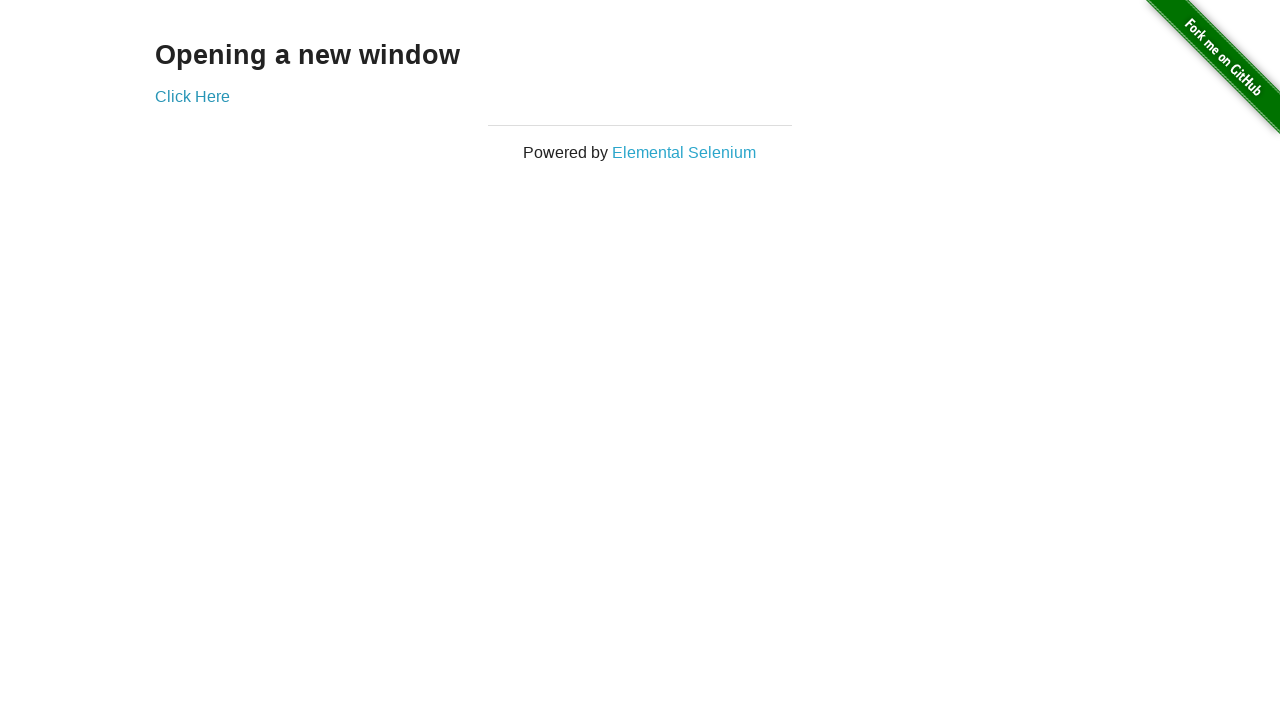